Tests a grocery shopping website by searching for products containing "ca", verifying 4 products are displayed, adding specific items to cart, and verifying the brand logo text

Starting URL: https://rahulshettyacademy.com/seleniumPractise/#/

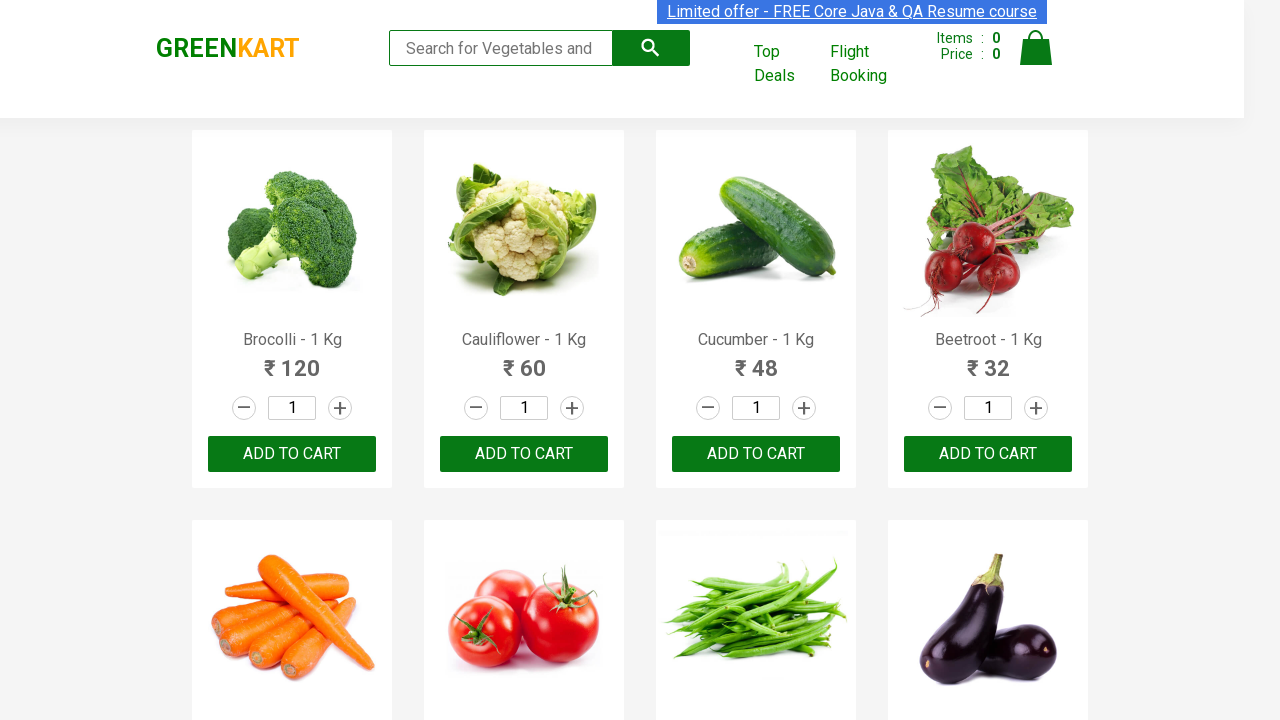

Filled search box with 'ca' on .search-keyword
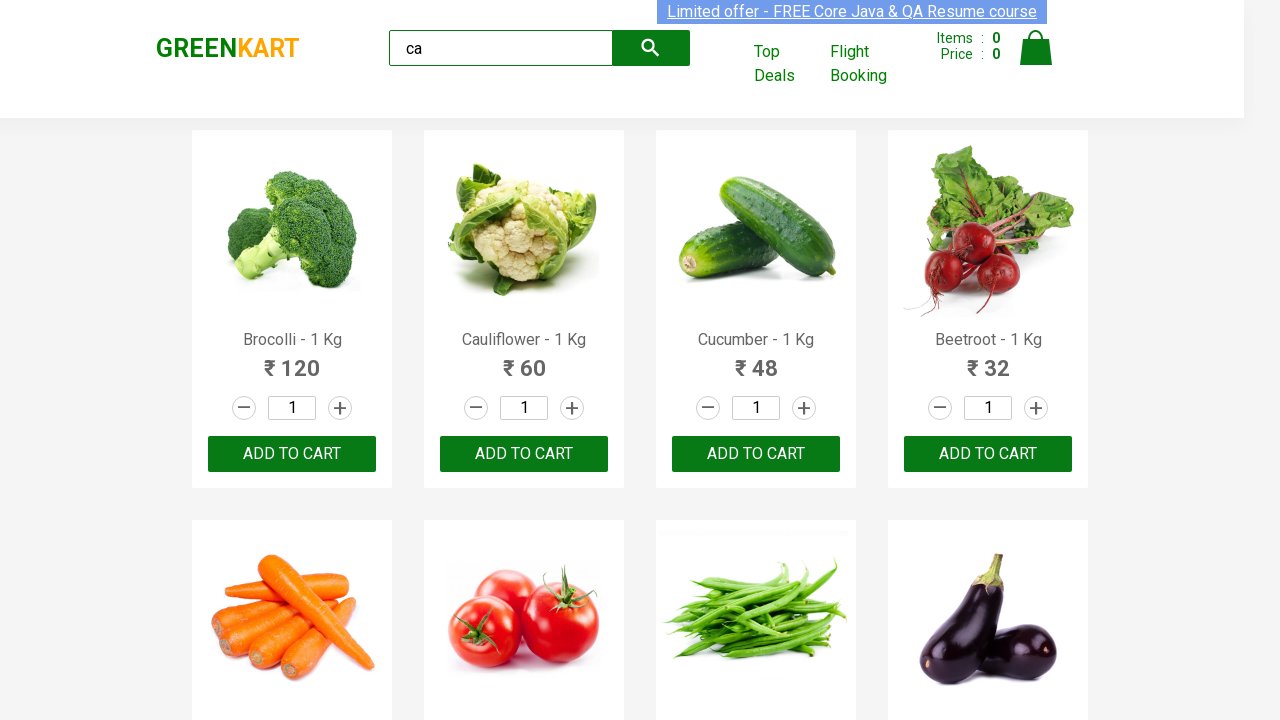

Waited 2 seconds for search results to load
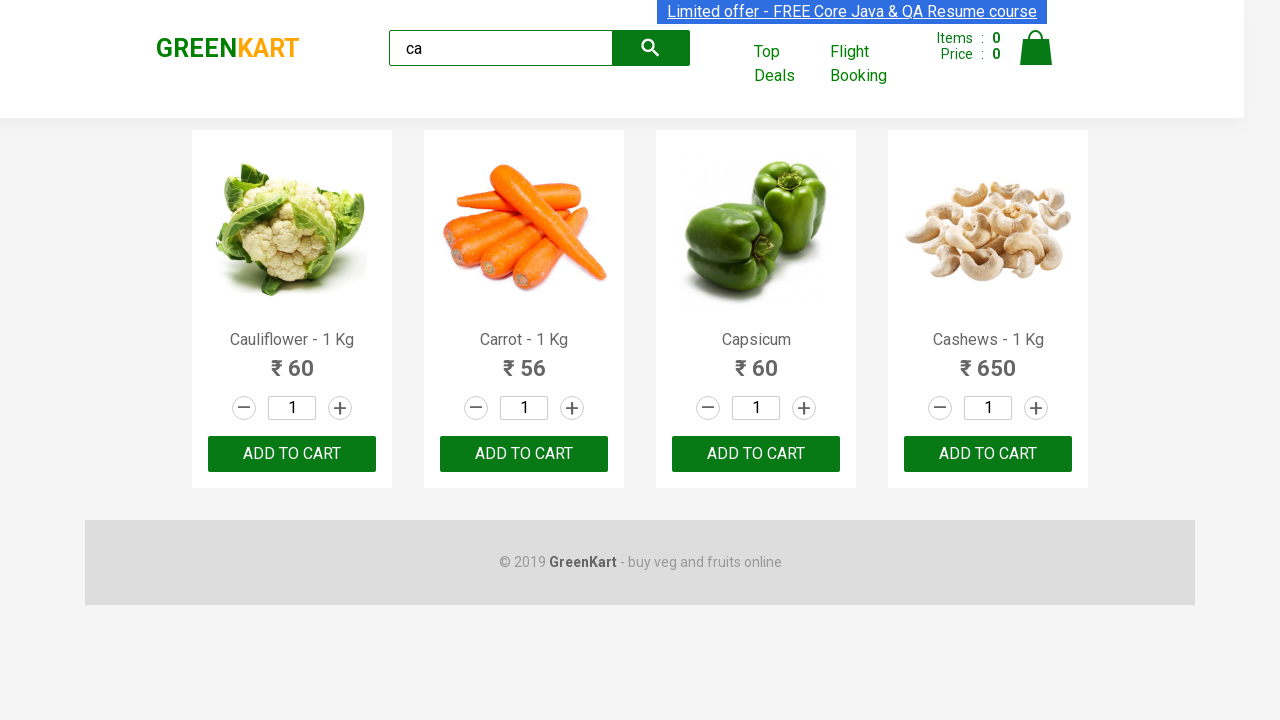

Waited for visible products to appear
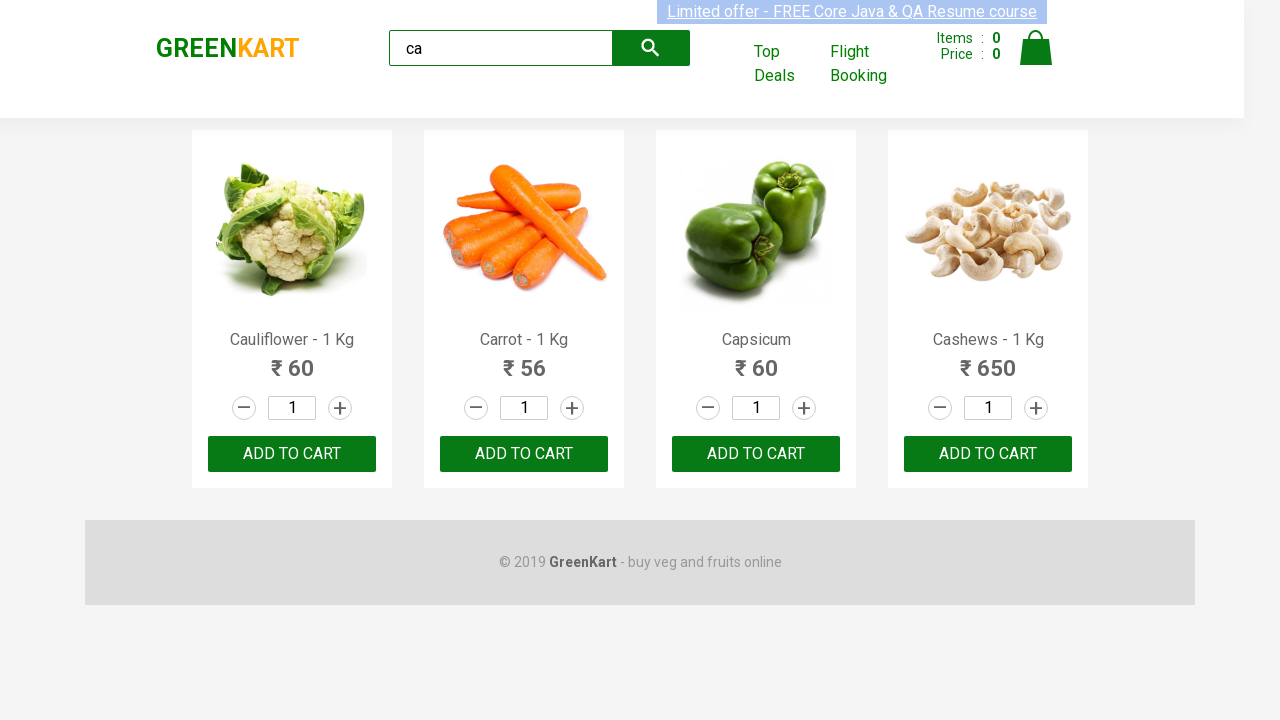

Located all visible products
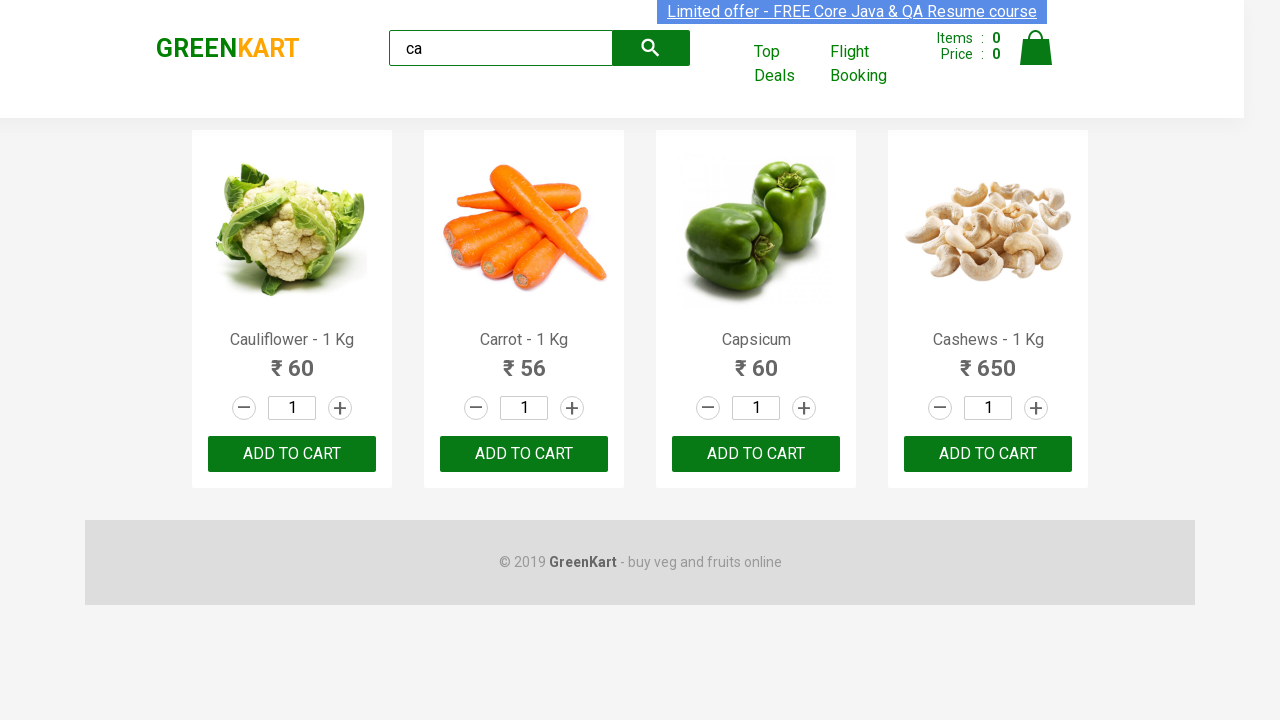

Verified that 4 products are displayed
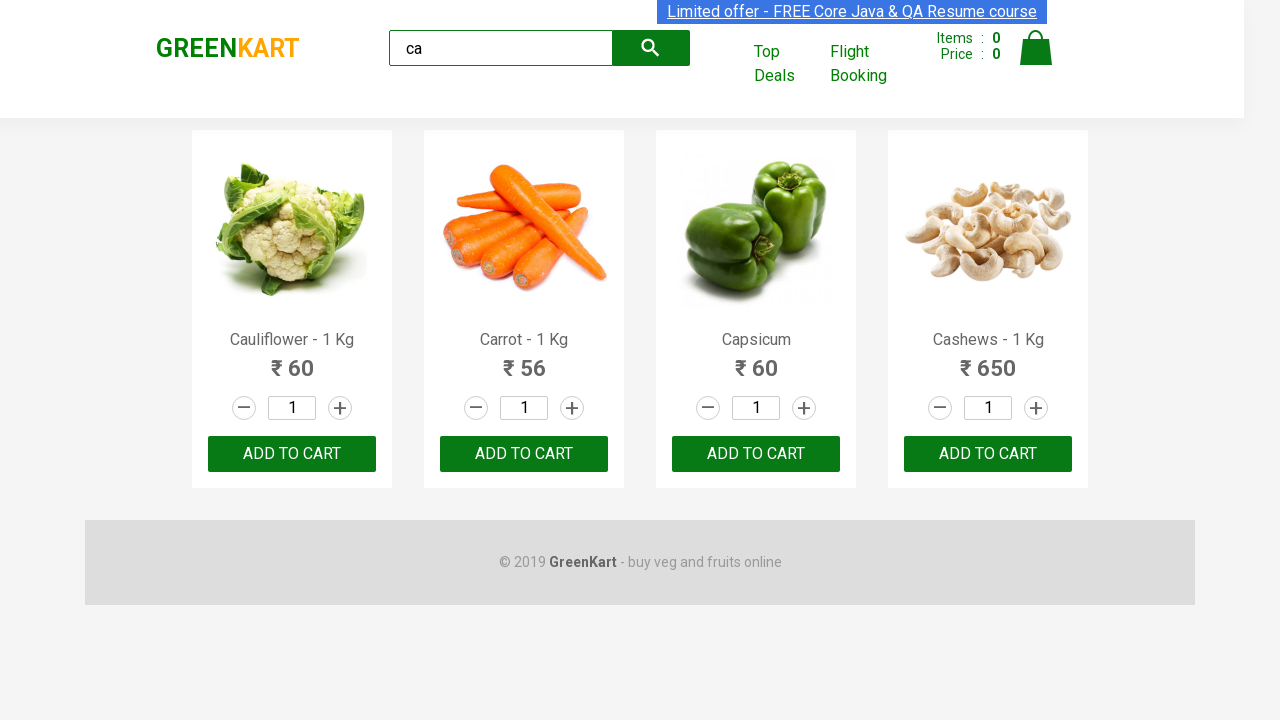

Clicked ADD TO CART on the third product at (756, 454) on .products .product >> nth=2 >> text=ADD TO CART
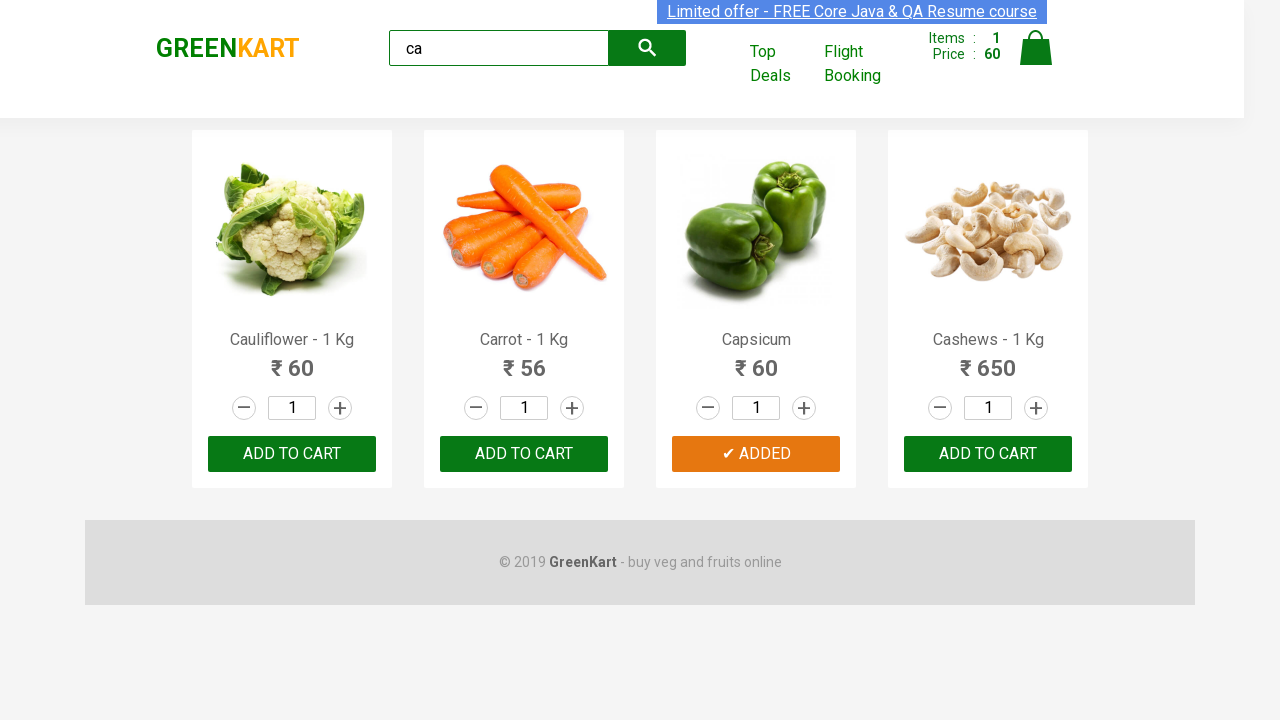

Located all 4 products
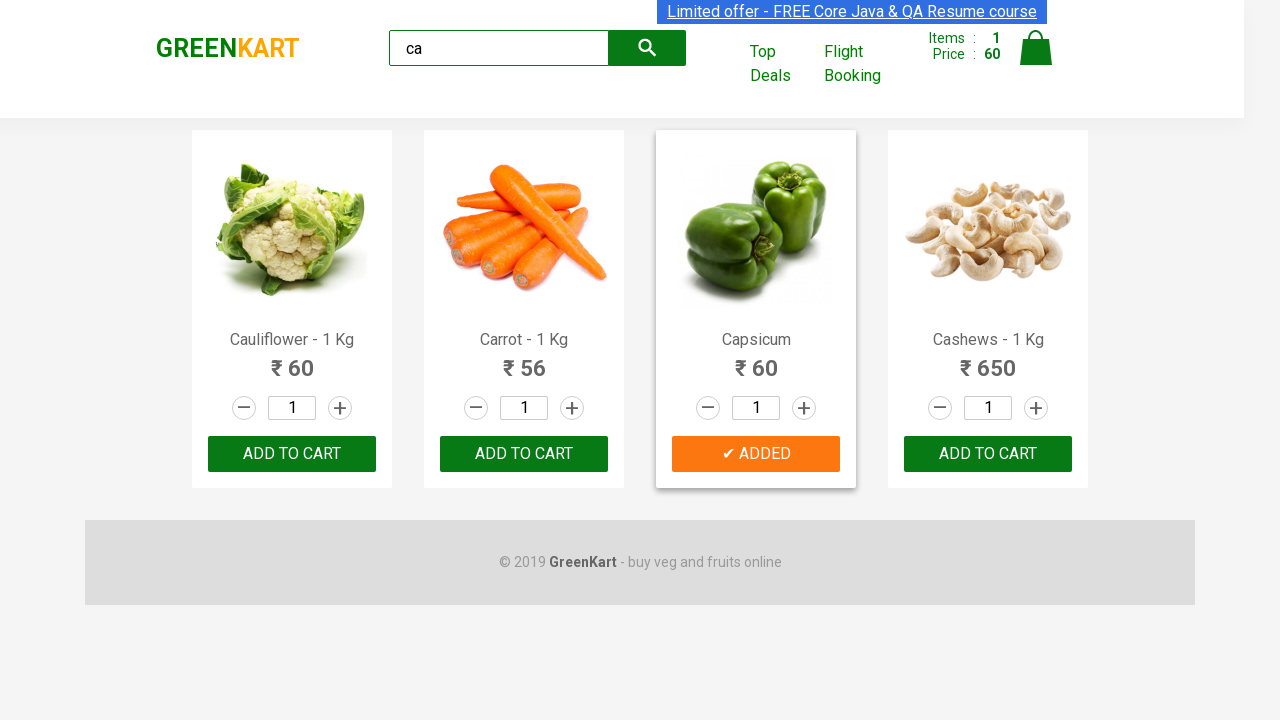

Retrieved product name: 'Cauliflower - 1 Kg'
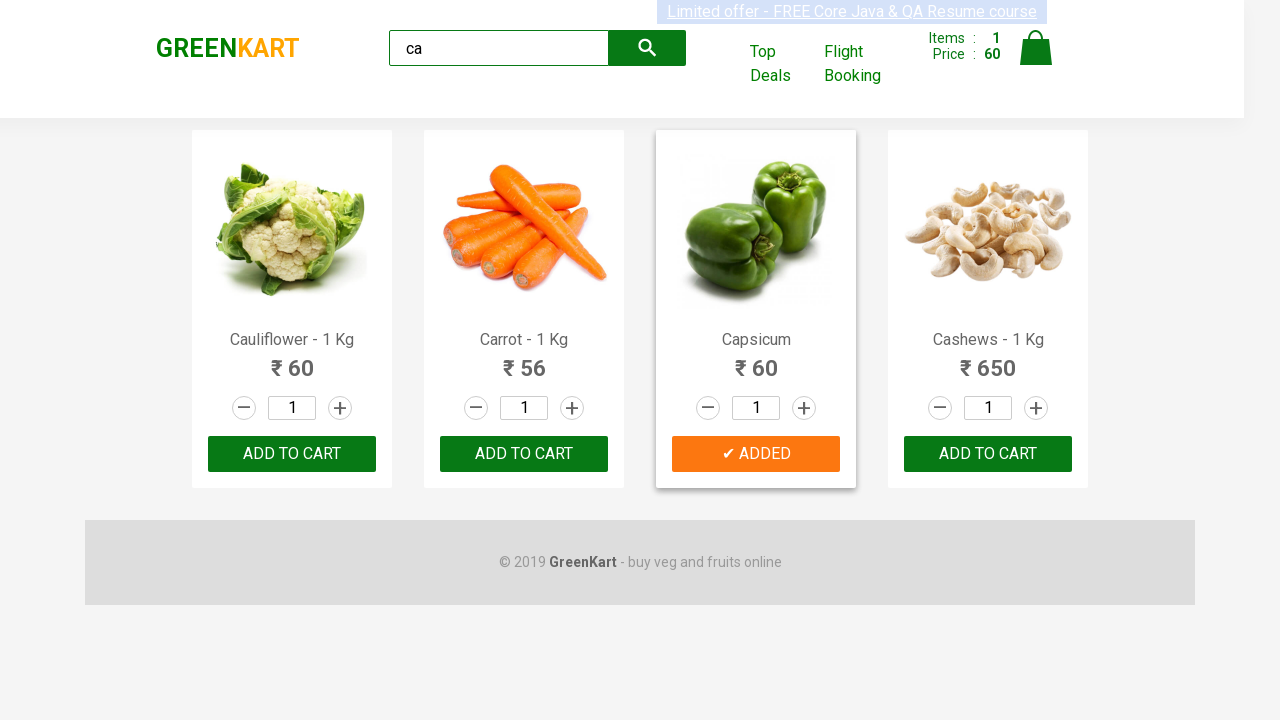

Retrieved product name: 'Carrot - 1 Kg'
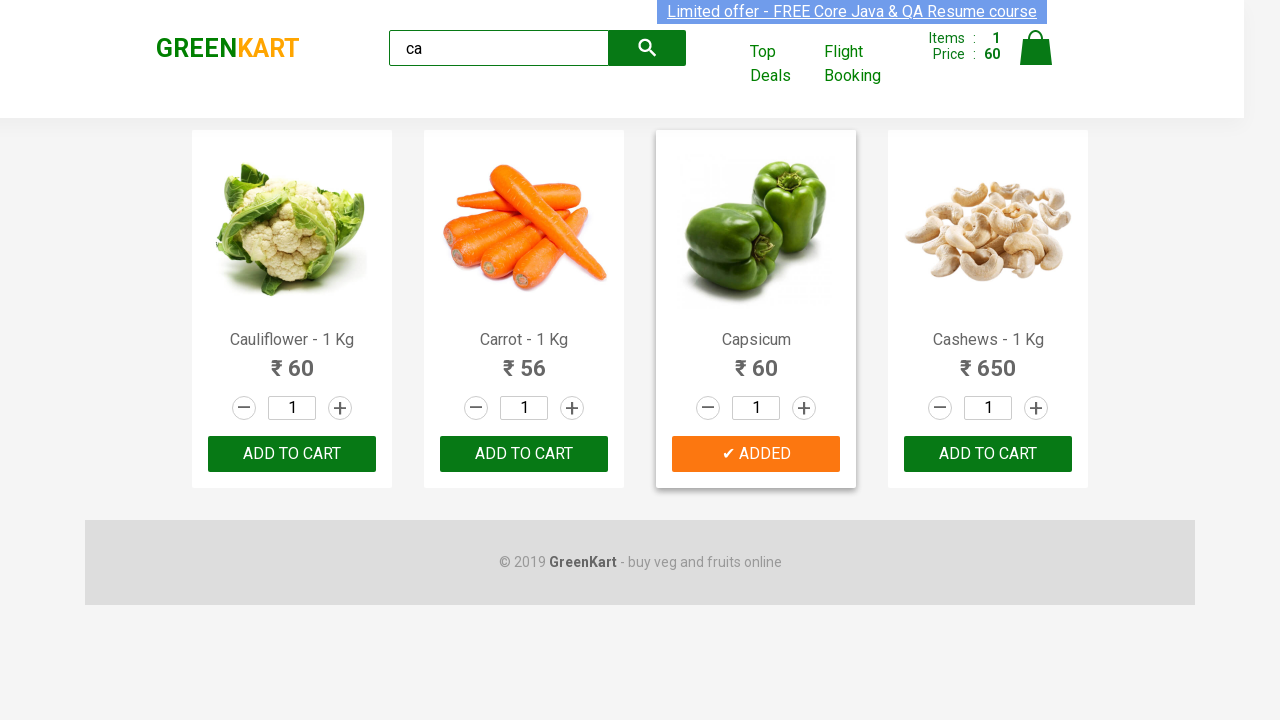

Retrieved product name: 'Capsicum'
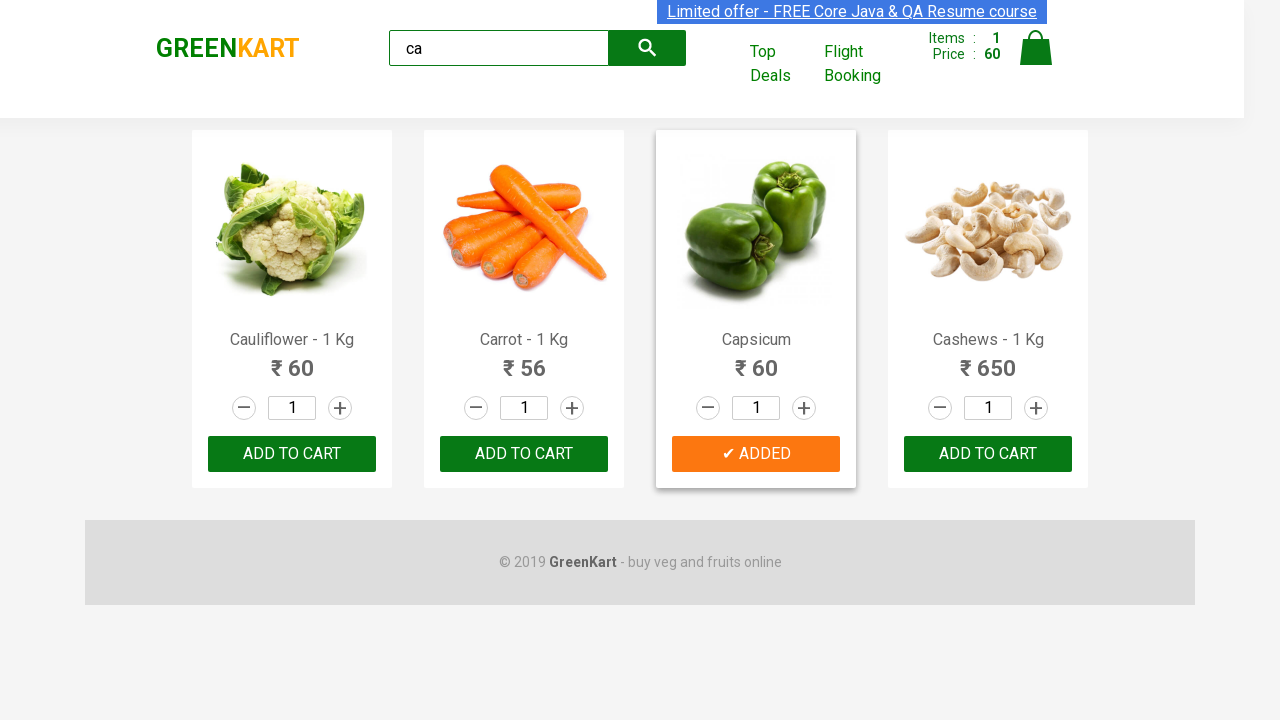

Retrieved product name: 'Cashews - 1 Kg'
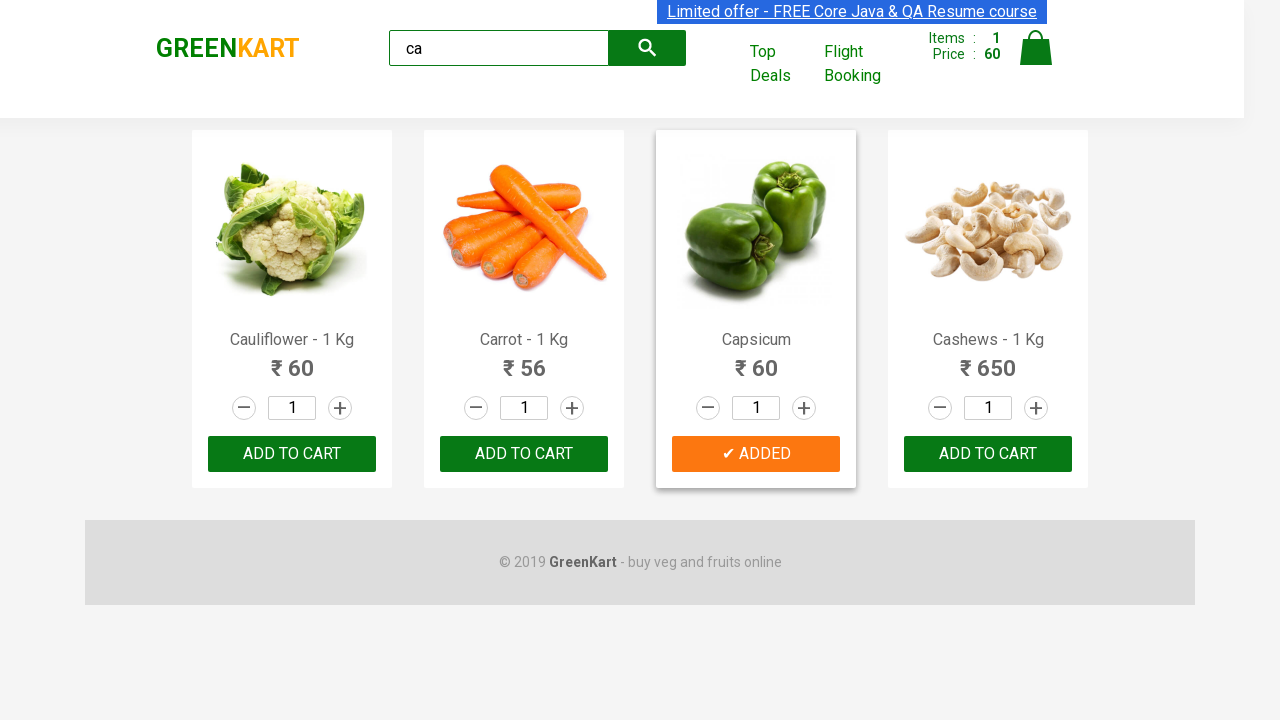

Found Cashews product and clicked ADD TO CART at (988, 454) on .products .product >> nth=3 >> button
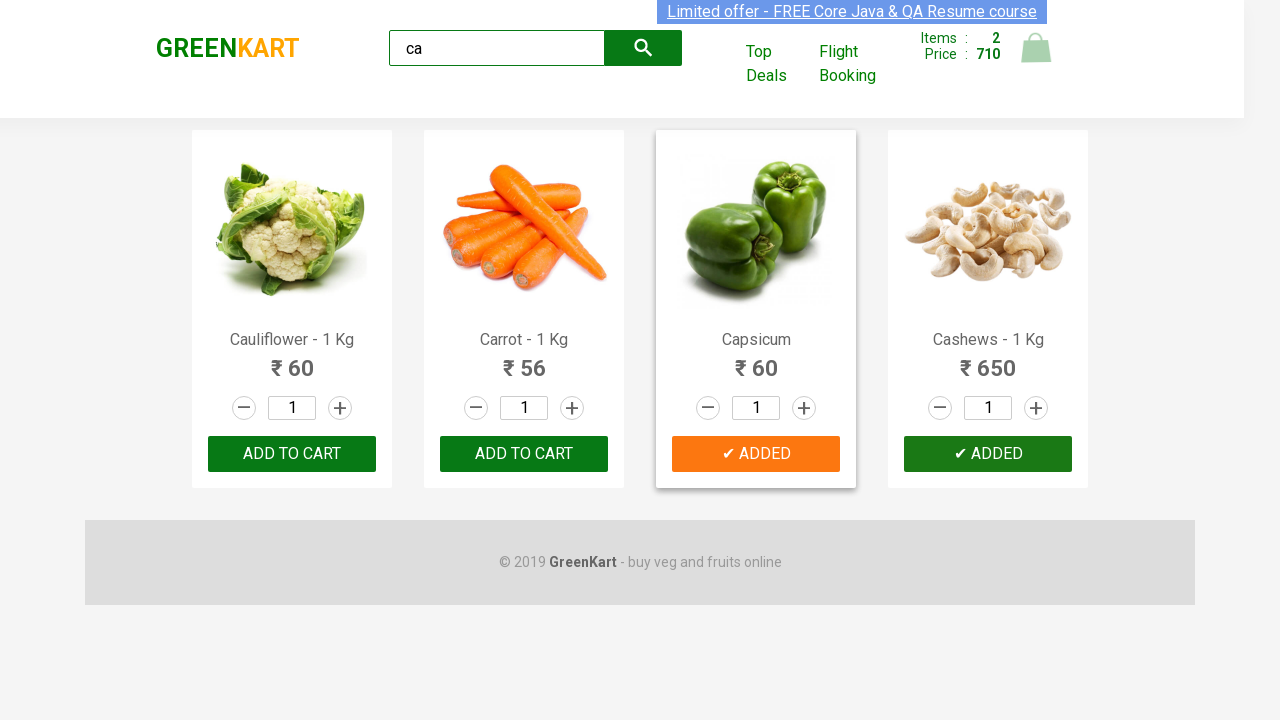

Located brand element
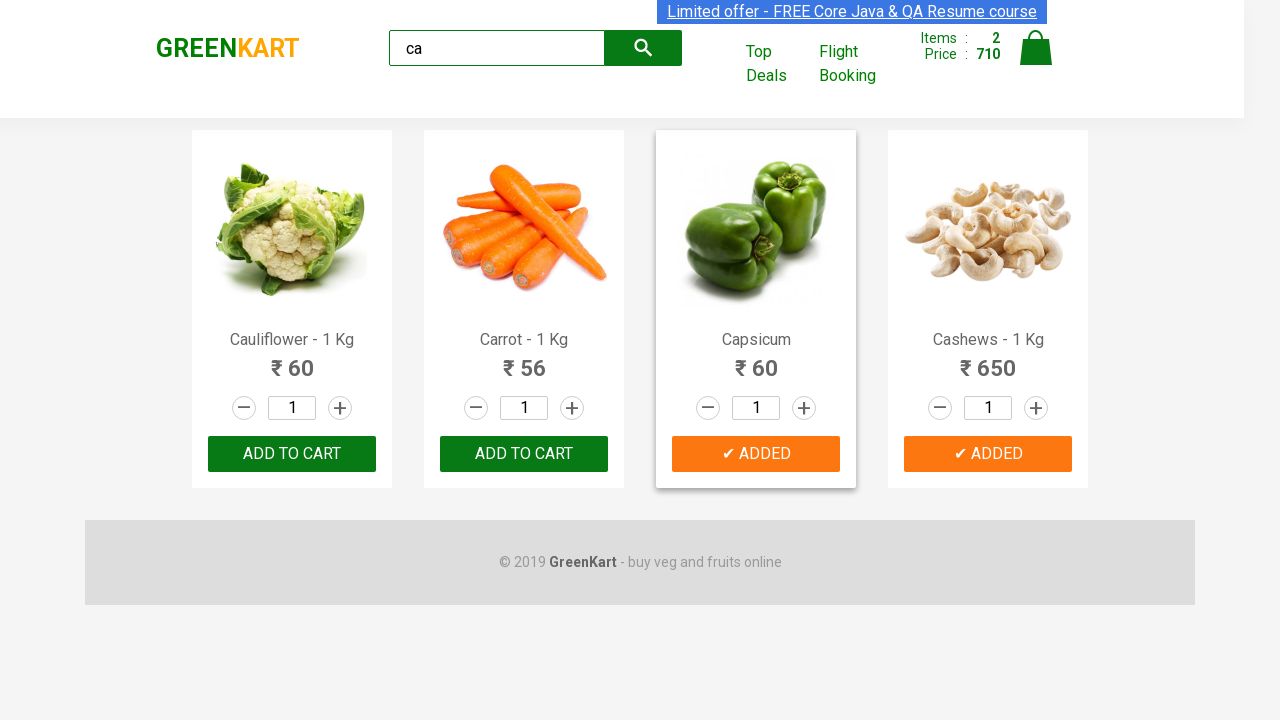

Verified brand text is 'GREENKART'
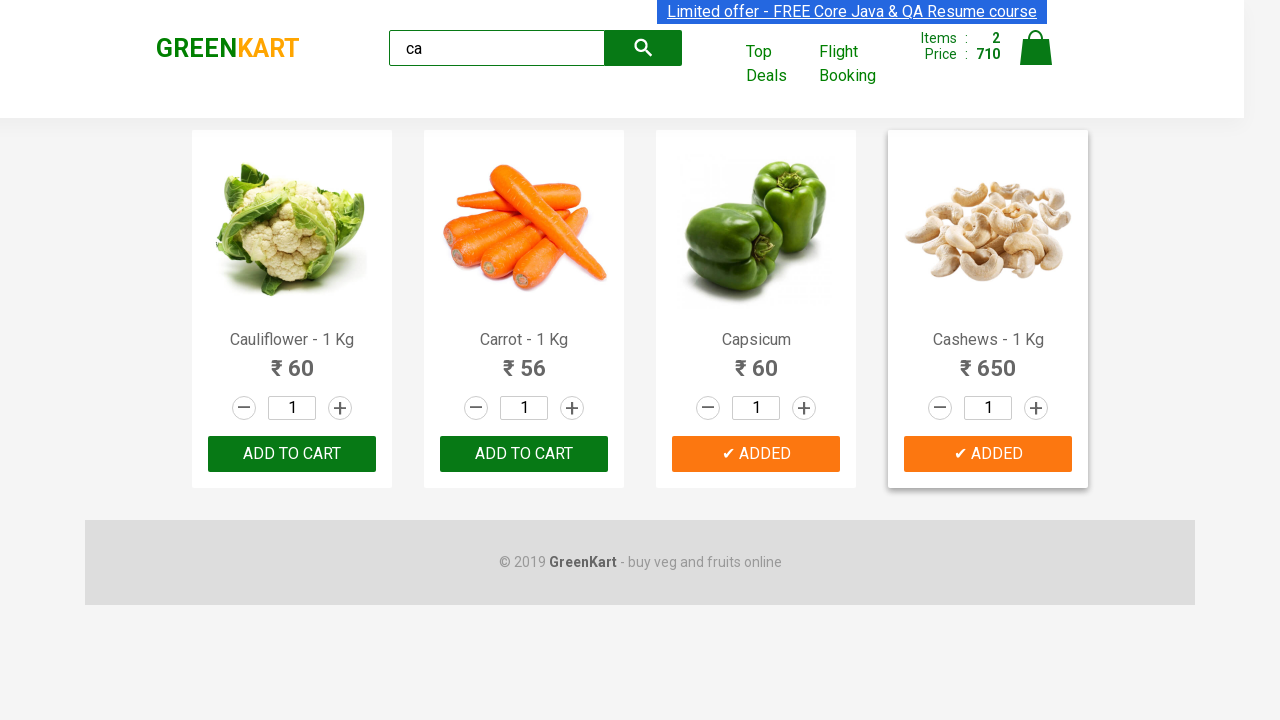

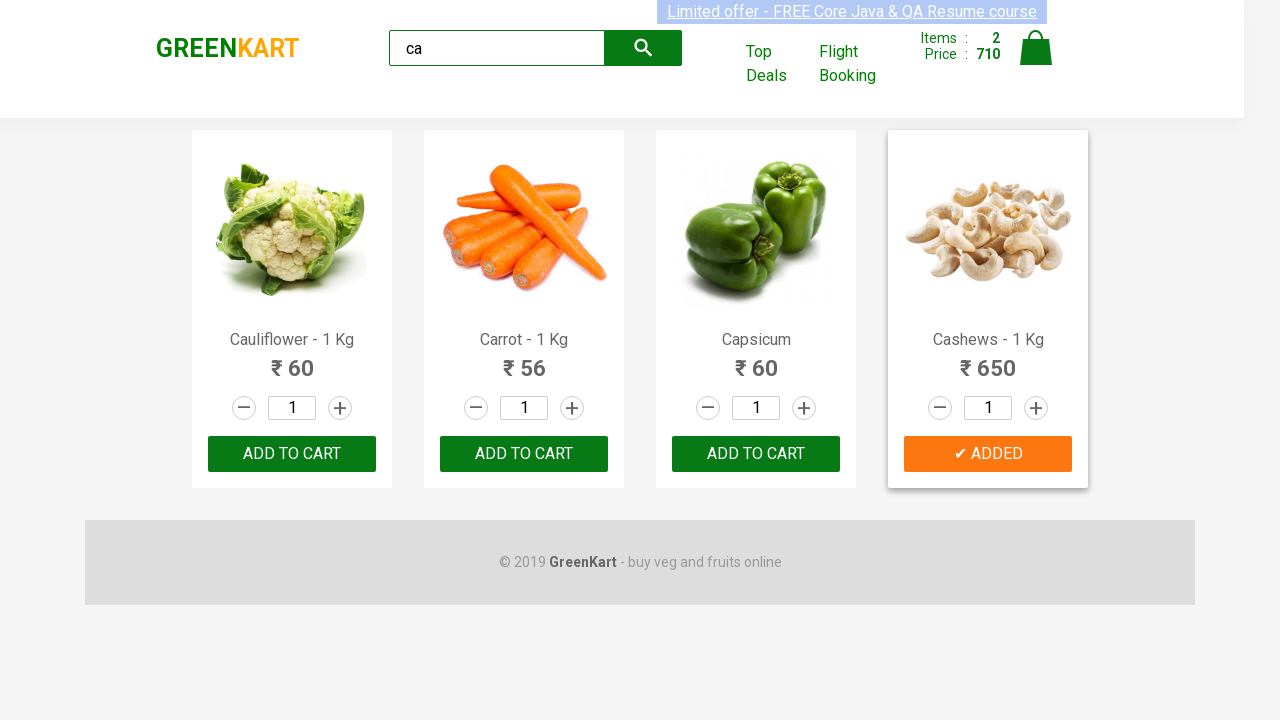